Tests browser alert dismiss functionality by clicking a tab to access the OK & Cancel alert section, triggering the alert, dismissing it with Cancel, and verifying the dismissal message.

Starting URL: https://demo.automationtesting.in/Alerts.html

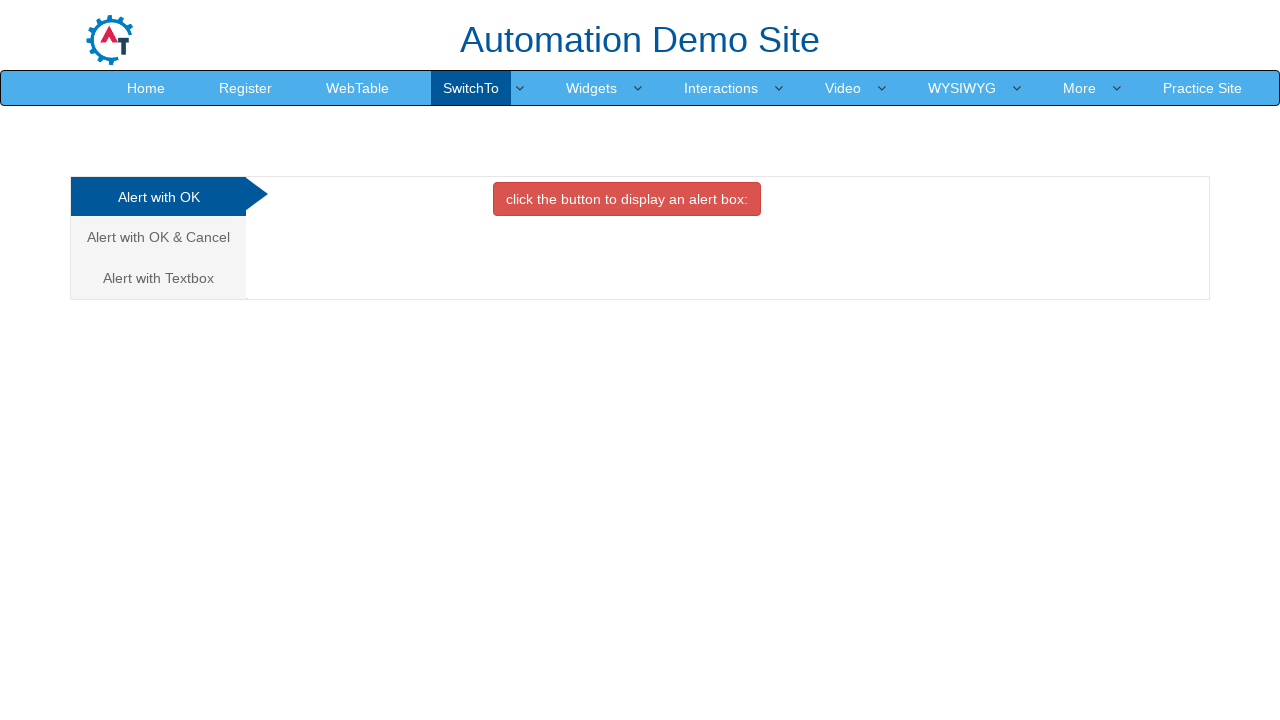

Clicked on the 'Alert with OK & Cancel' tab at (158, 237) on xpath=//a[text()='Alert with OK & Cancel ']
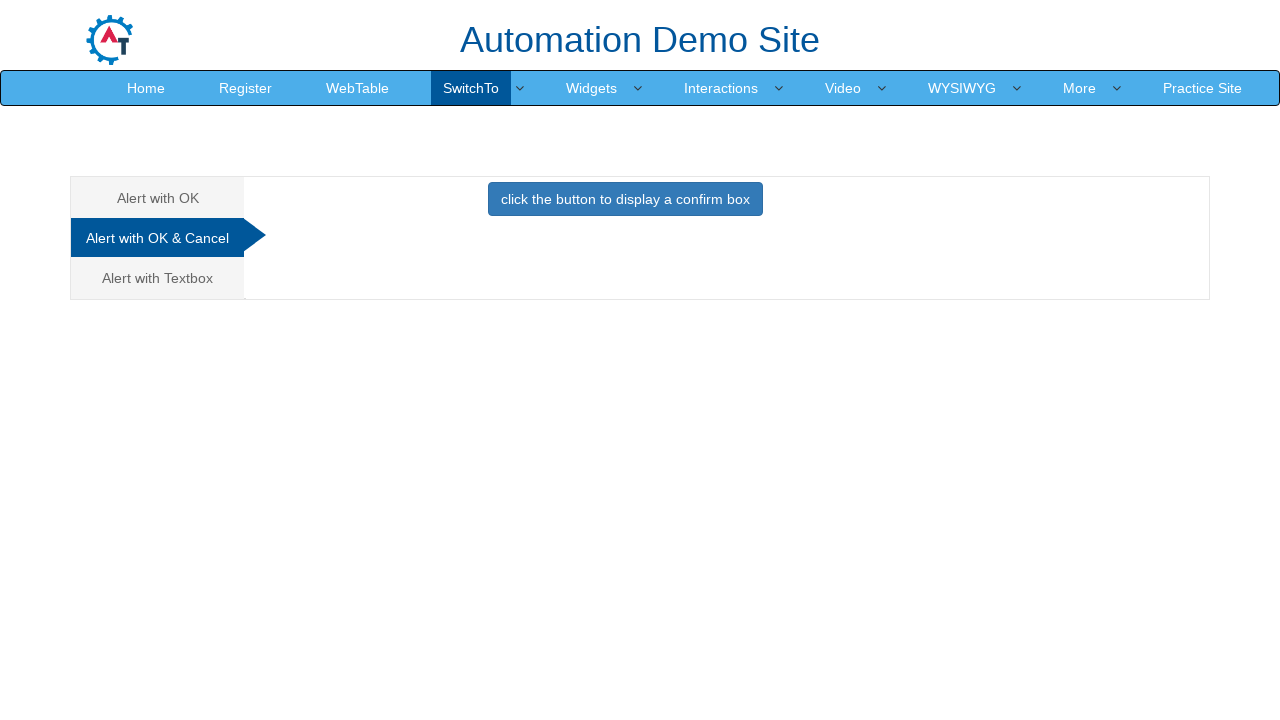

Clicked the button to trigger the alert at (625, 199) on button.btn.btn-primary
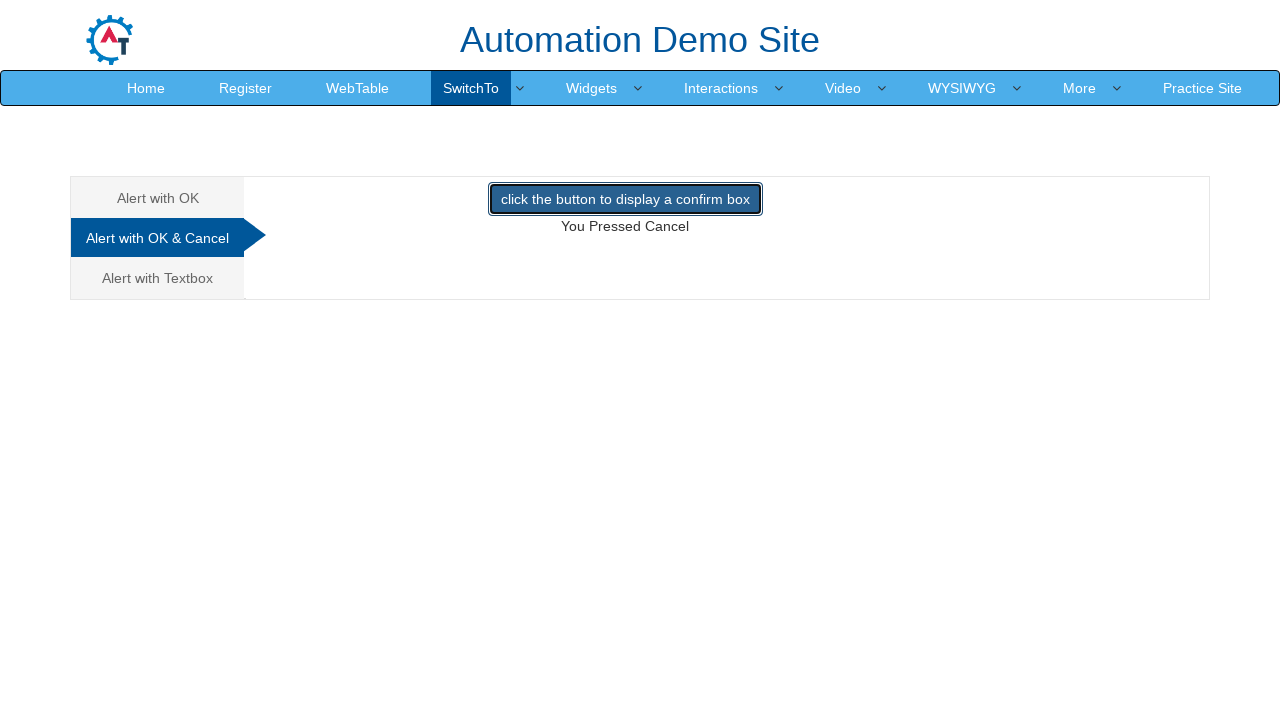

Registered alert dismiss handler to click Cancel
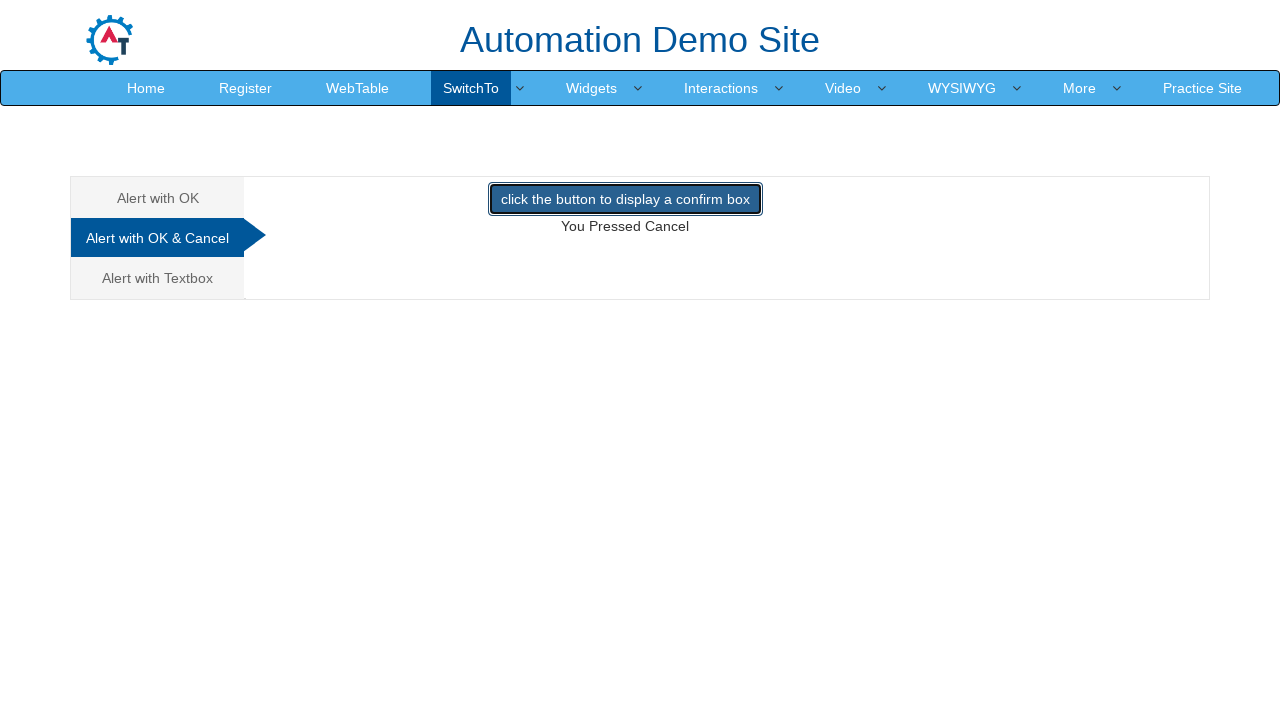

Verified dismissal message appeared in demo section
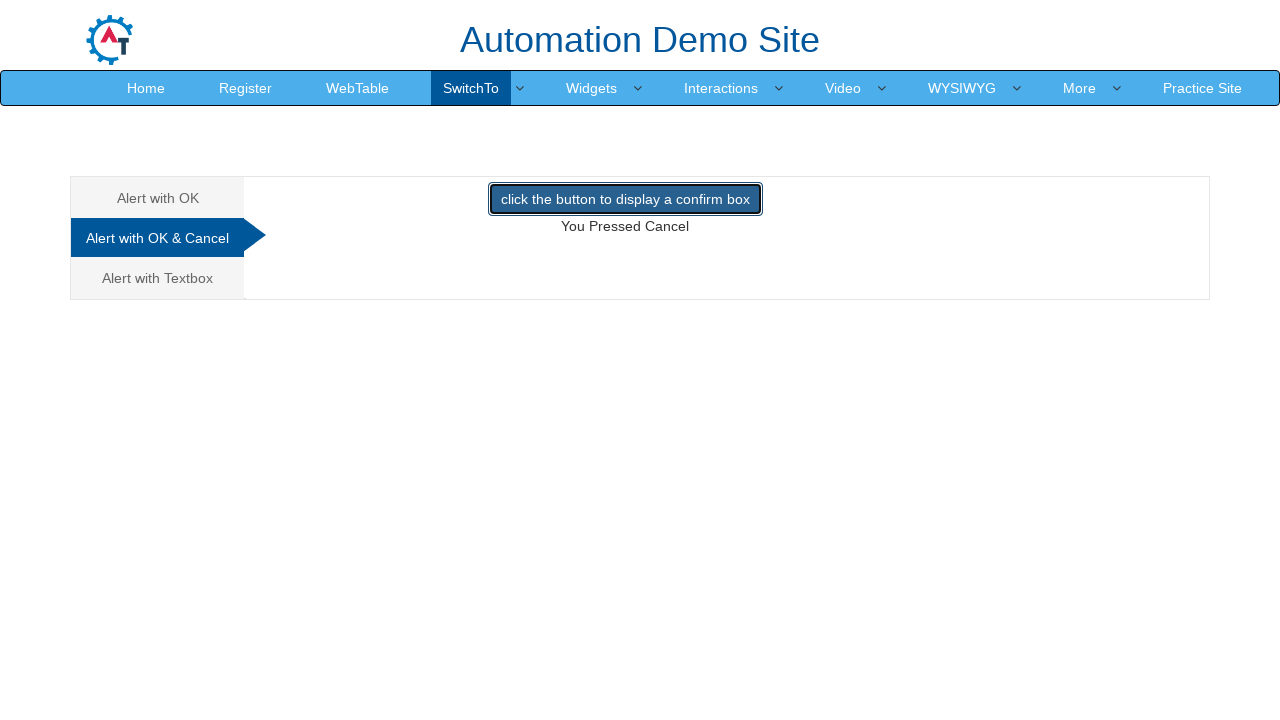

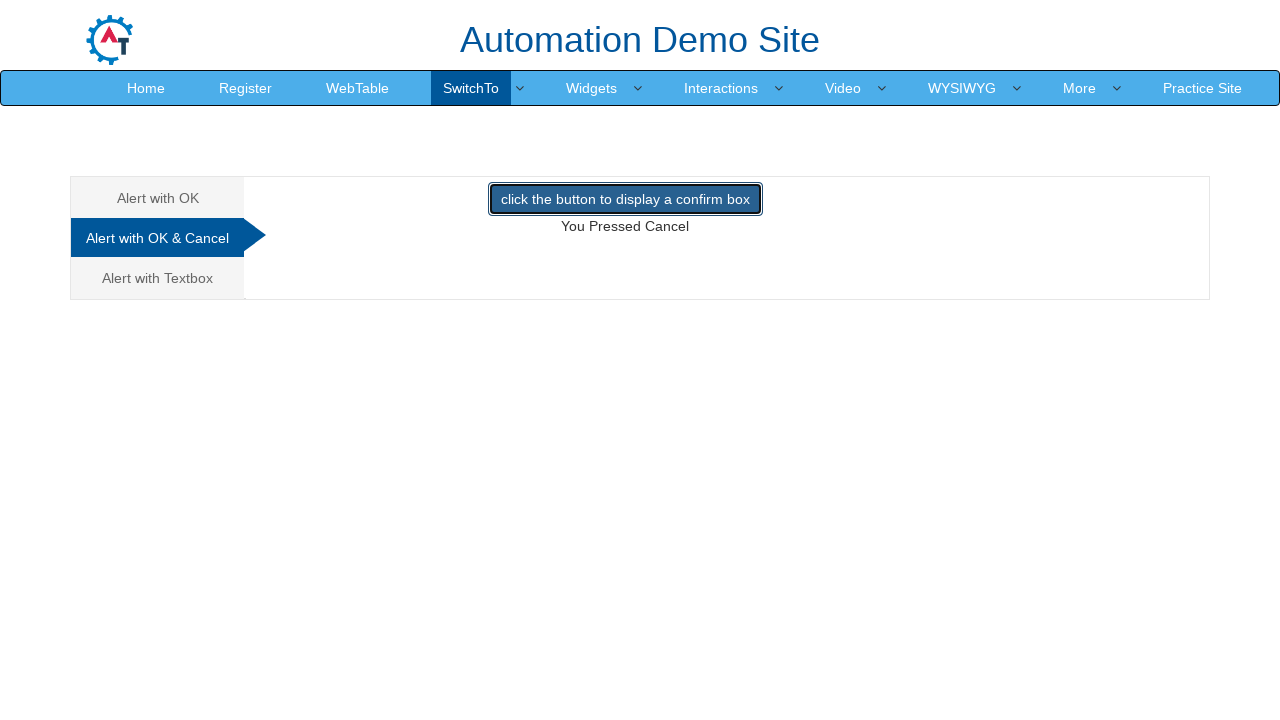